Tests the sorting functionality of a table by clicking the column header to sort and verifying that the displayed items are in alphabetical order

Starting URL: https://rahulshettyacademy.com/seleniumPractise/#/offers

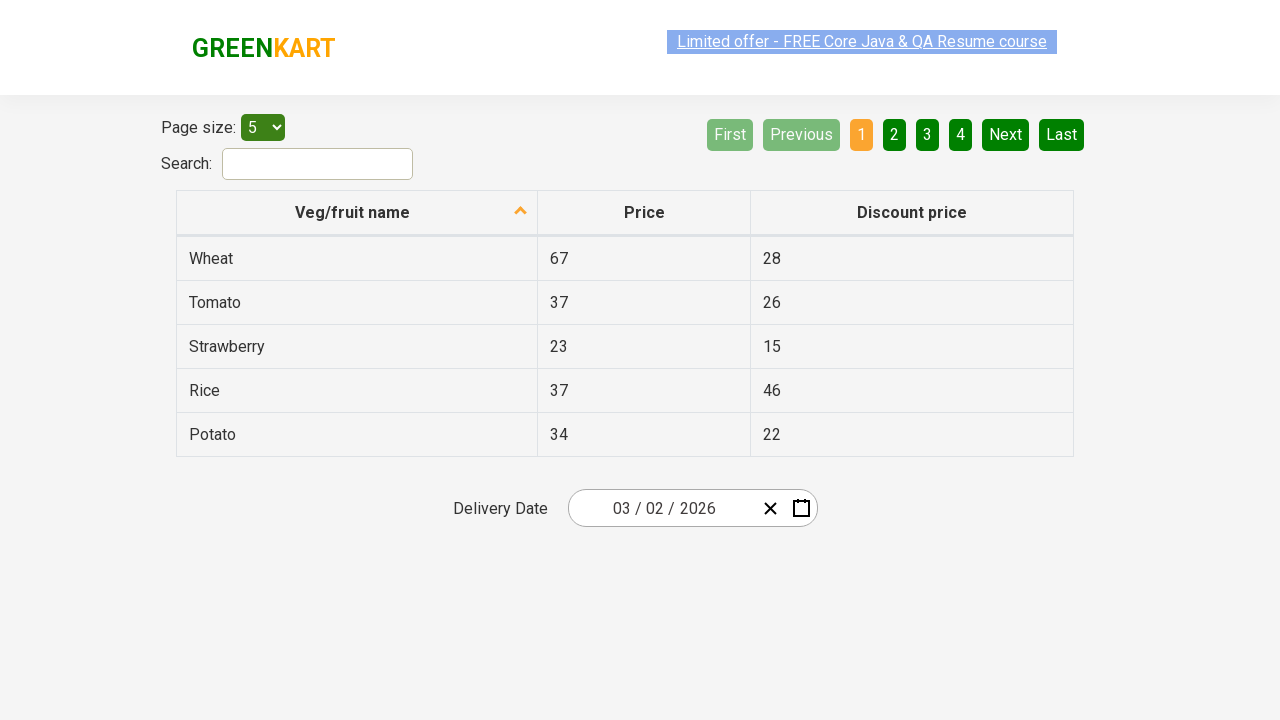

Waited for table column header to load
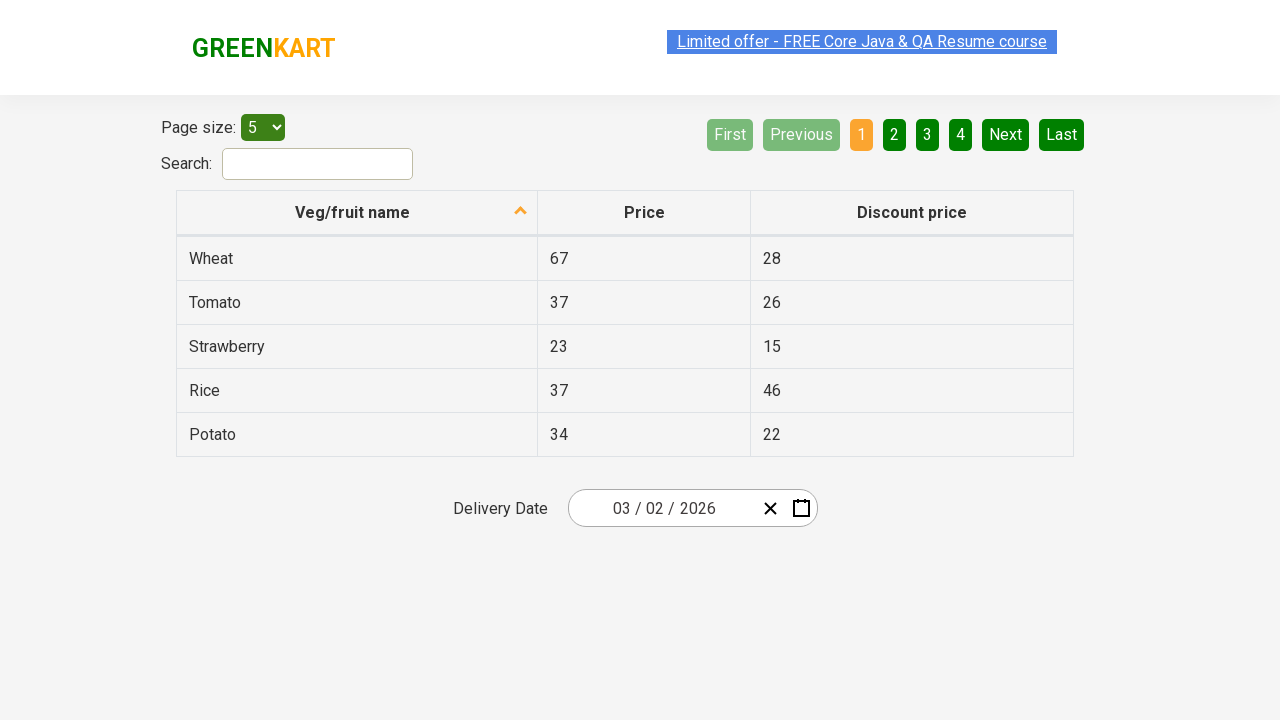

Clicked on 'Veg/fruit name' column header to sort ascending at (357, 213) on xpath=//th[@aria-label='Veg/fruit name: activate to sort column ascending']
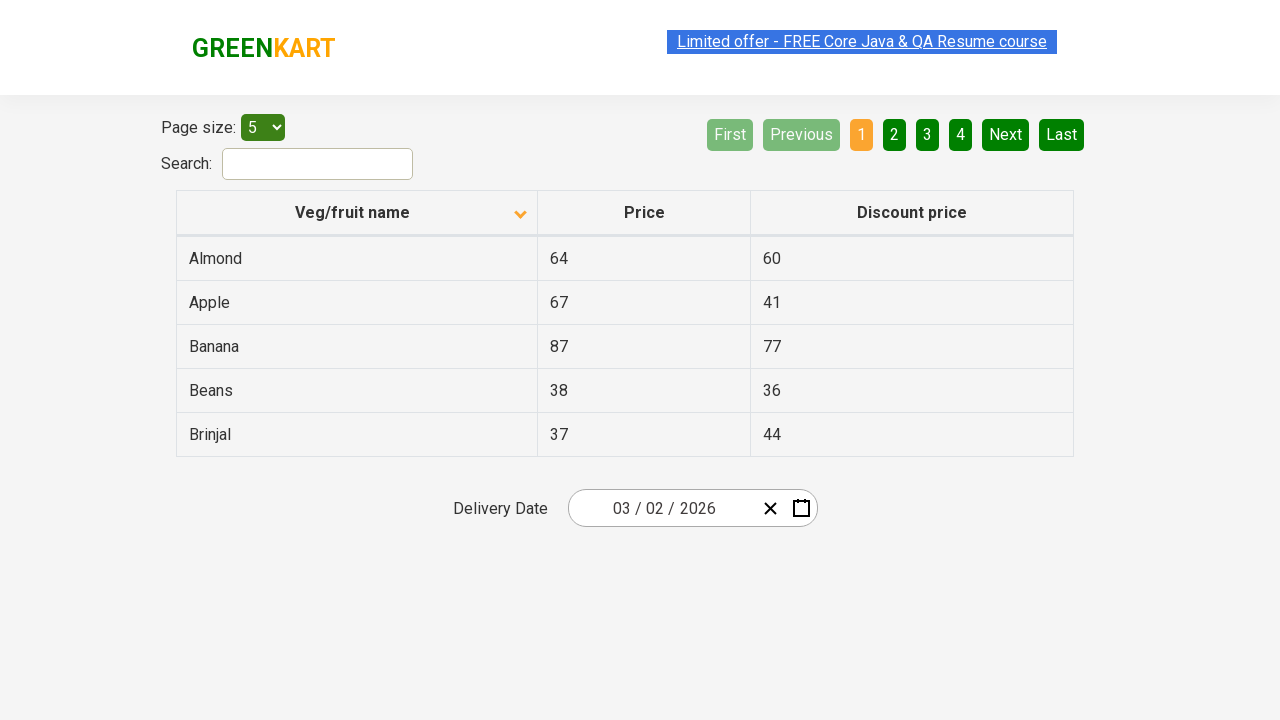

Waited for sorted table rows to appear
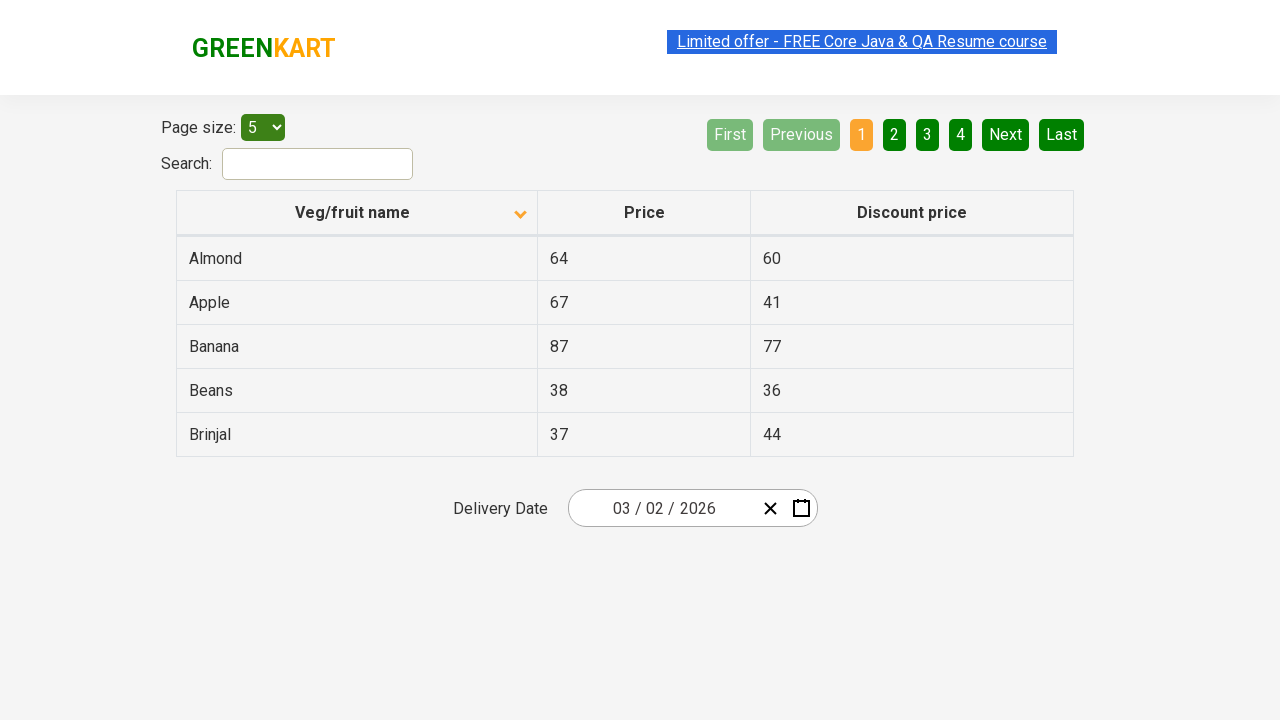

Retrieved all items from first column of sorted table
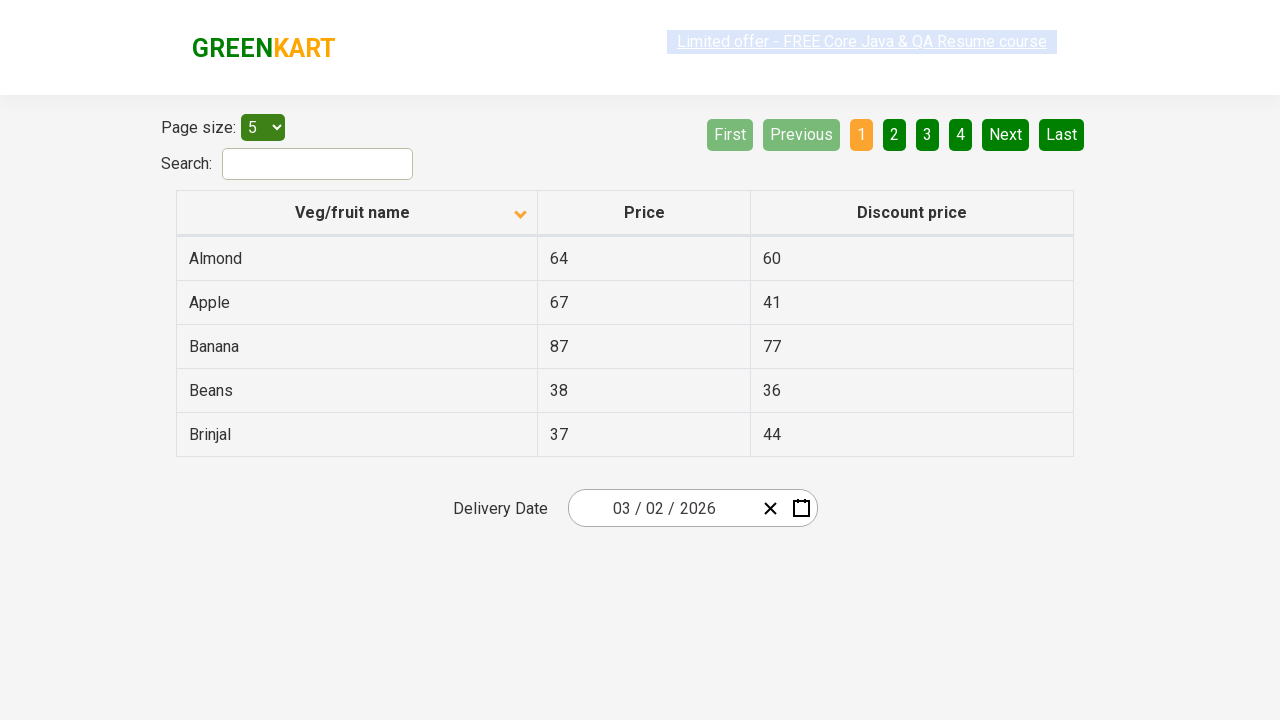

Extracted text content from all column items
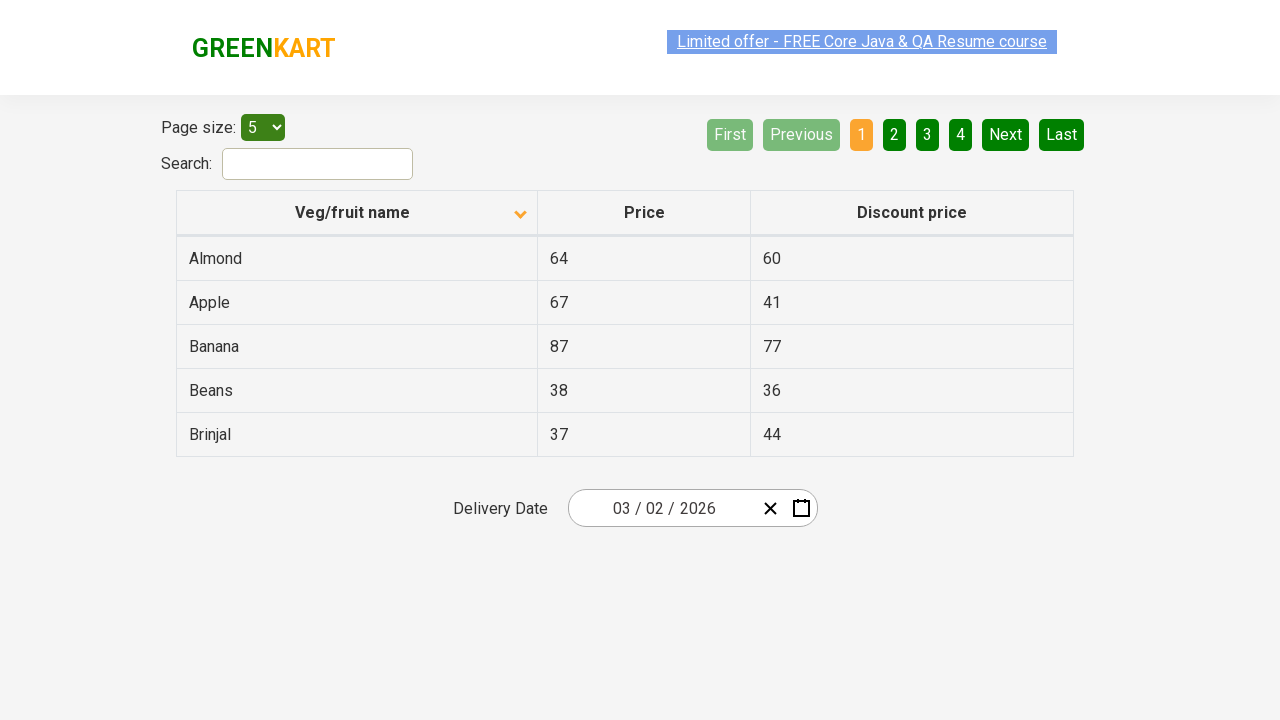

Verified that table items are sorted in alphabetical order
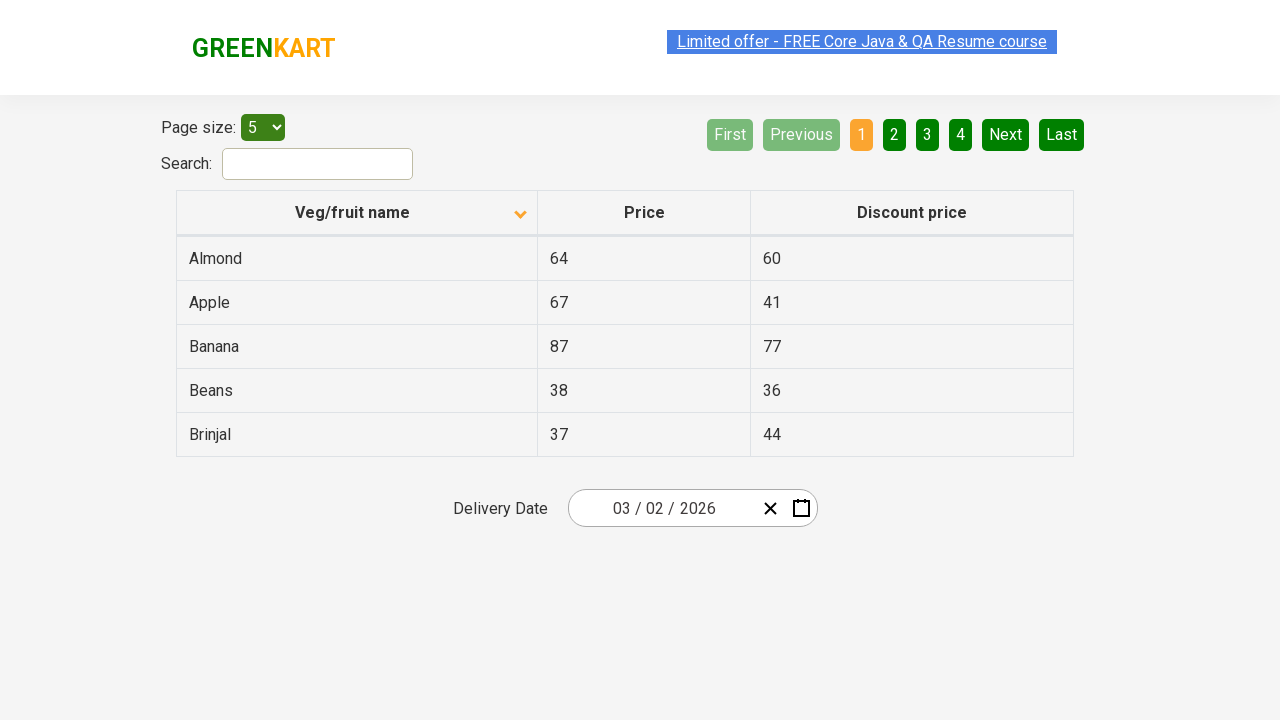

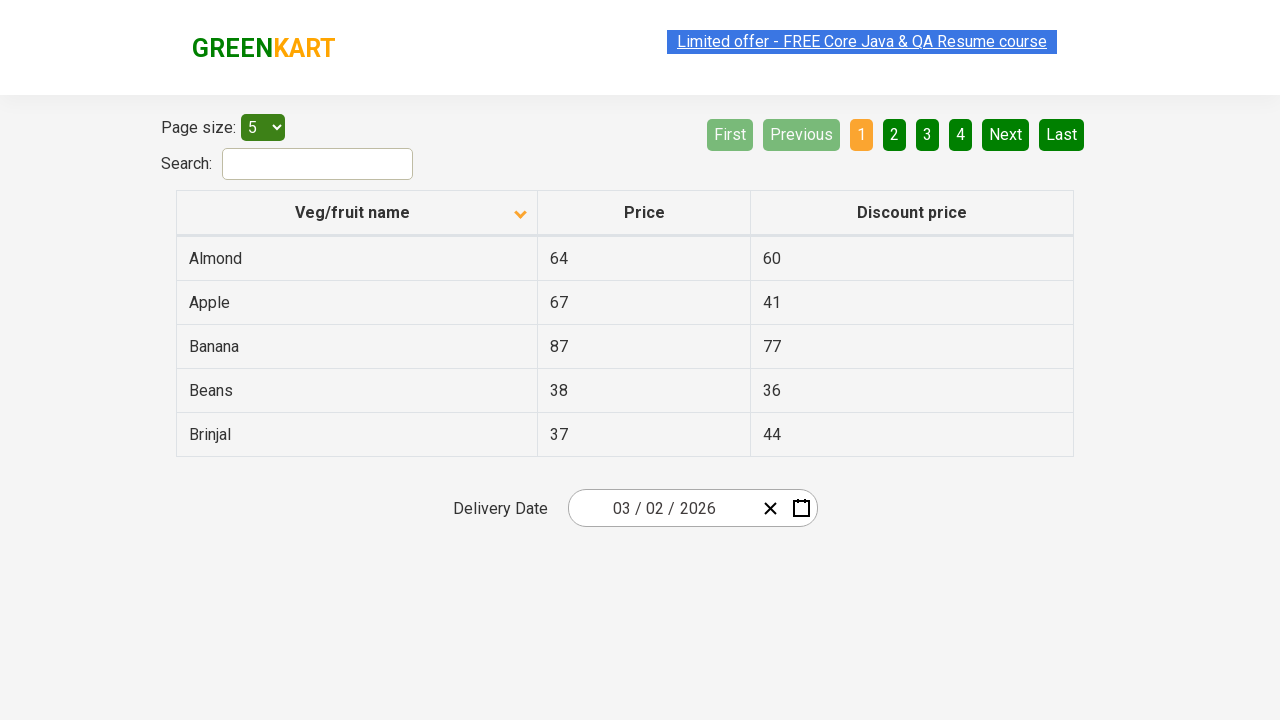